Tests filtering to display all todo items after applying other filters

Starting URL: https://demo.playwright.dev/todomvc

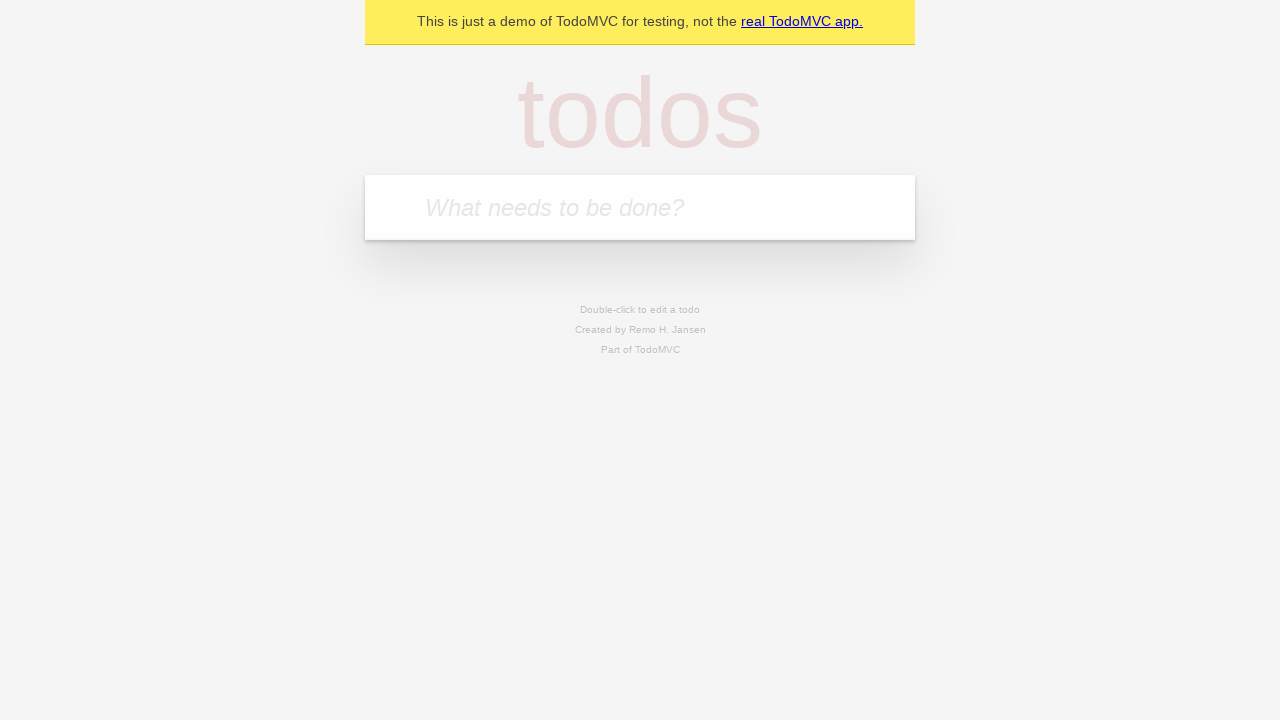

Filled new todo input with 'buy some cheese' on .new-todo
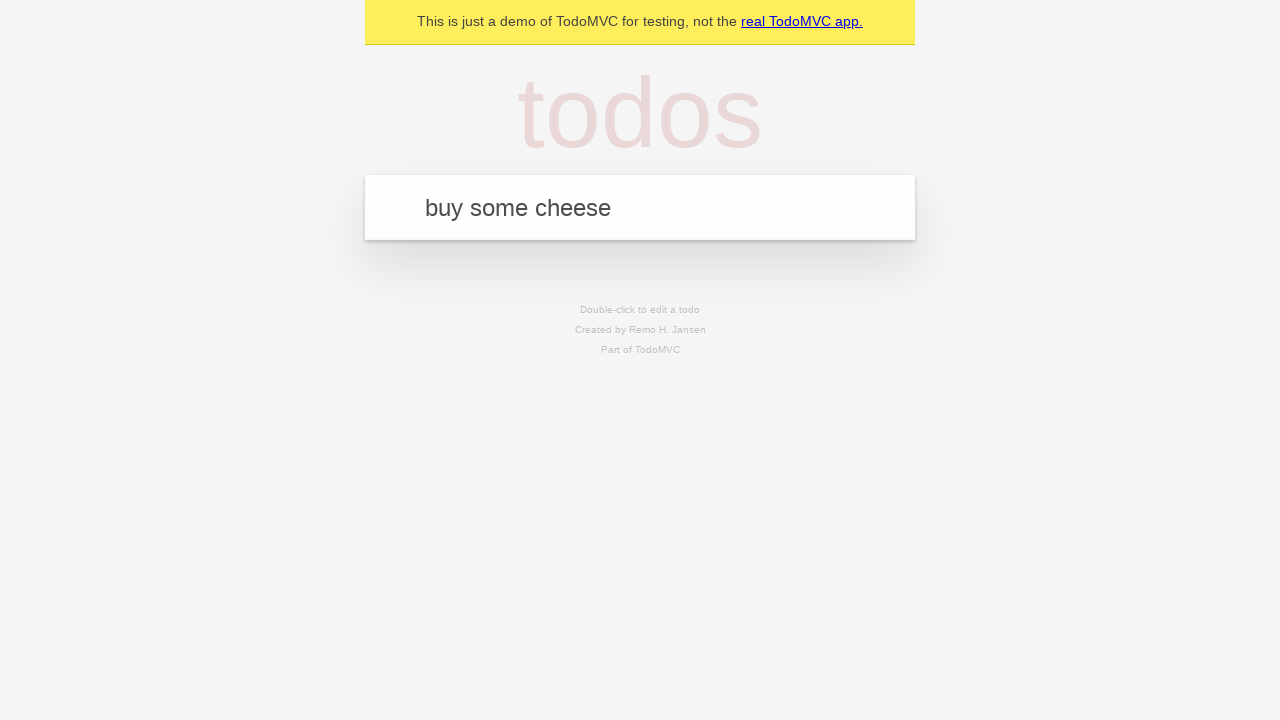

Pressed Enter to add first todo item on .new-todo
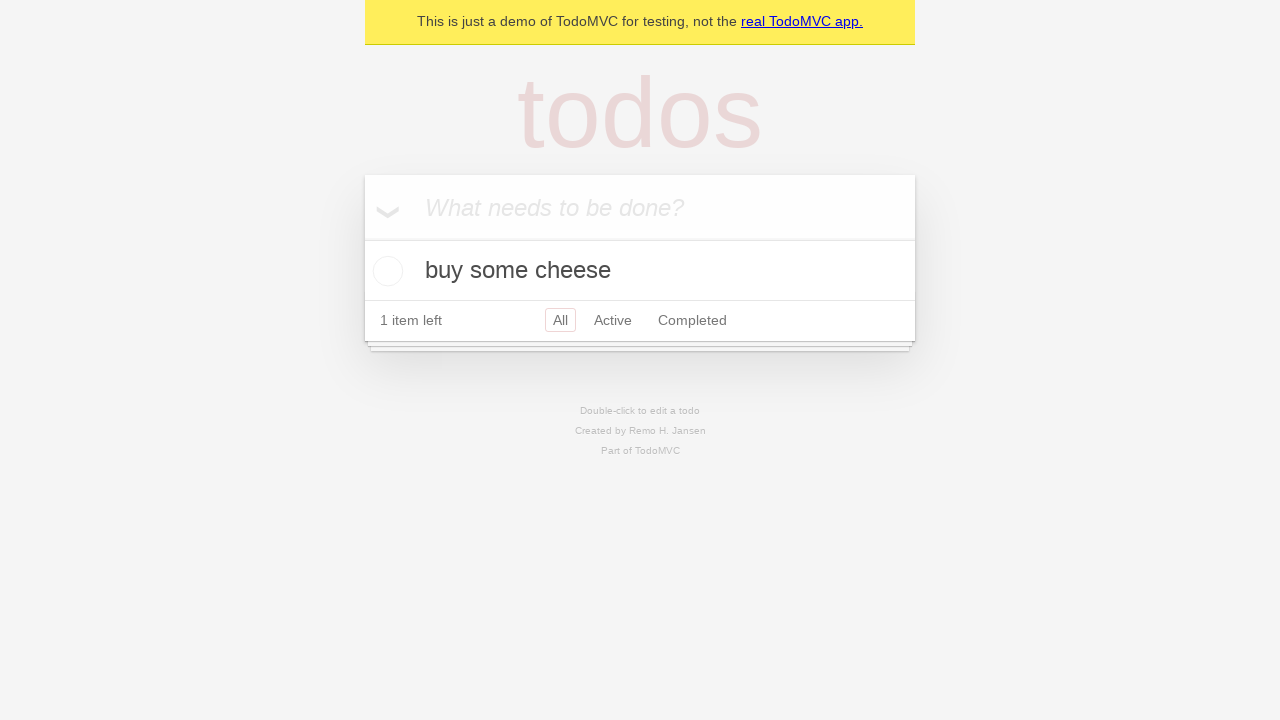

Filled new todo input with 'feed the cat' on .new-todo
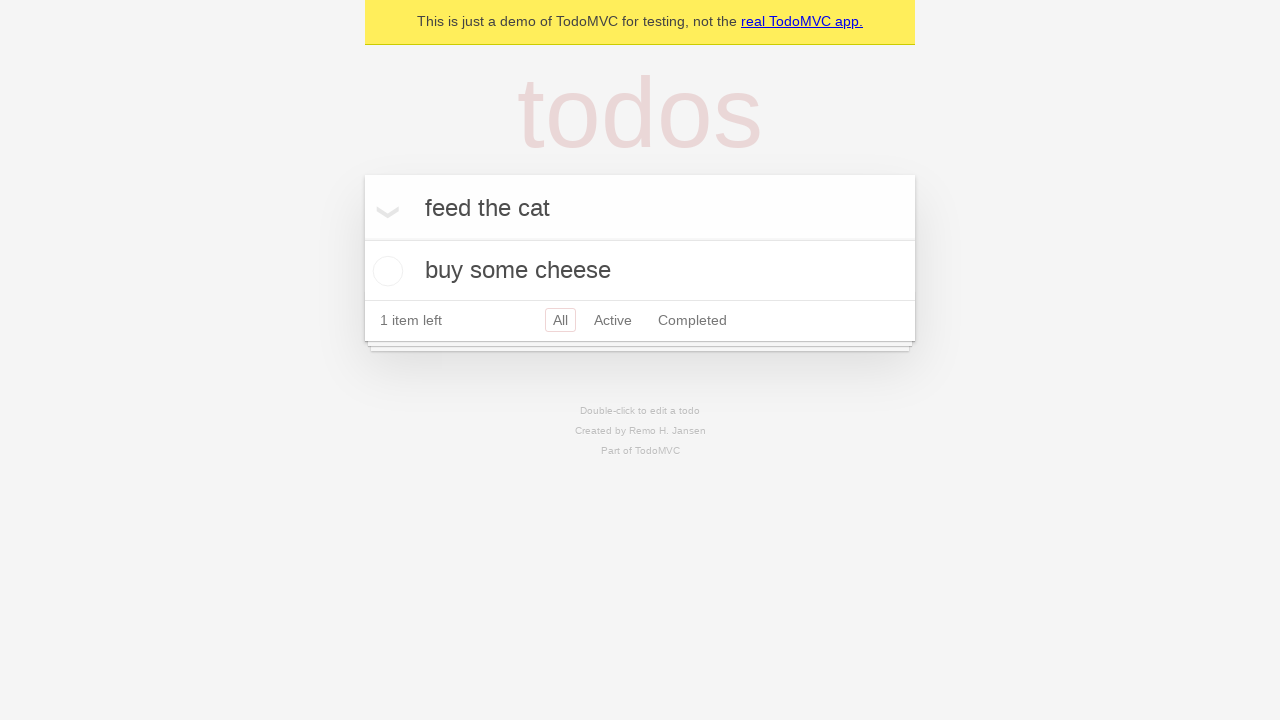

Pressed Enter to add second todo item on .new-todo
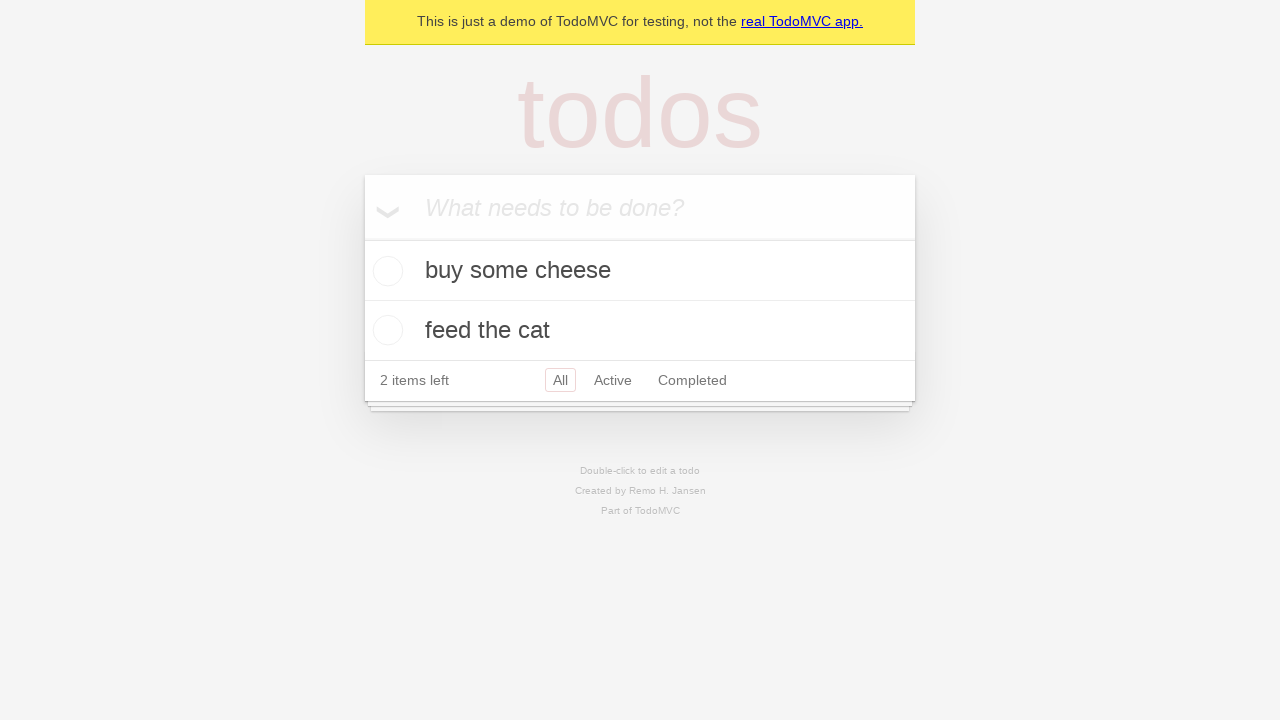

Filled new todo input with 'book a doctors appointment' on .new-todo
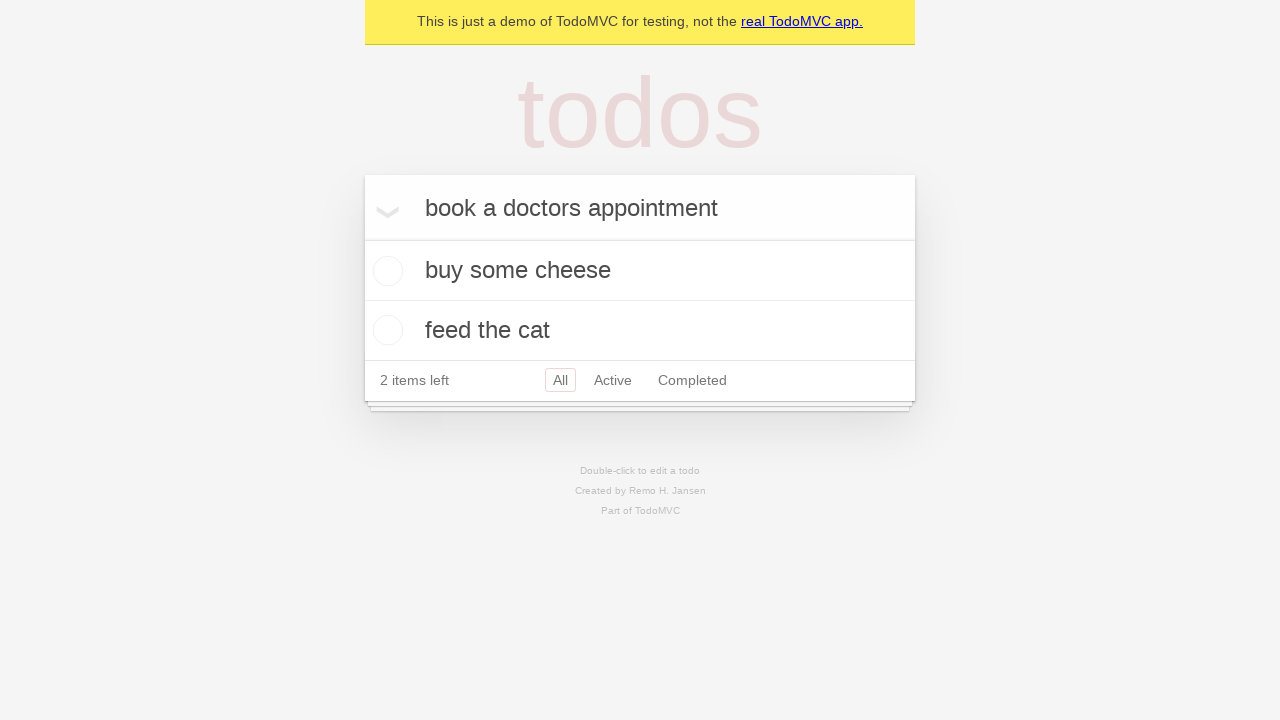

Pressed Enter to add third todo item on .new-todo
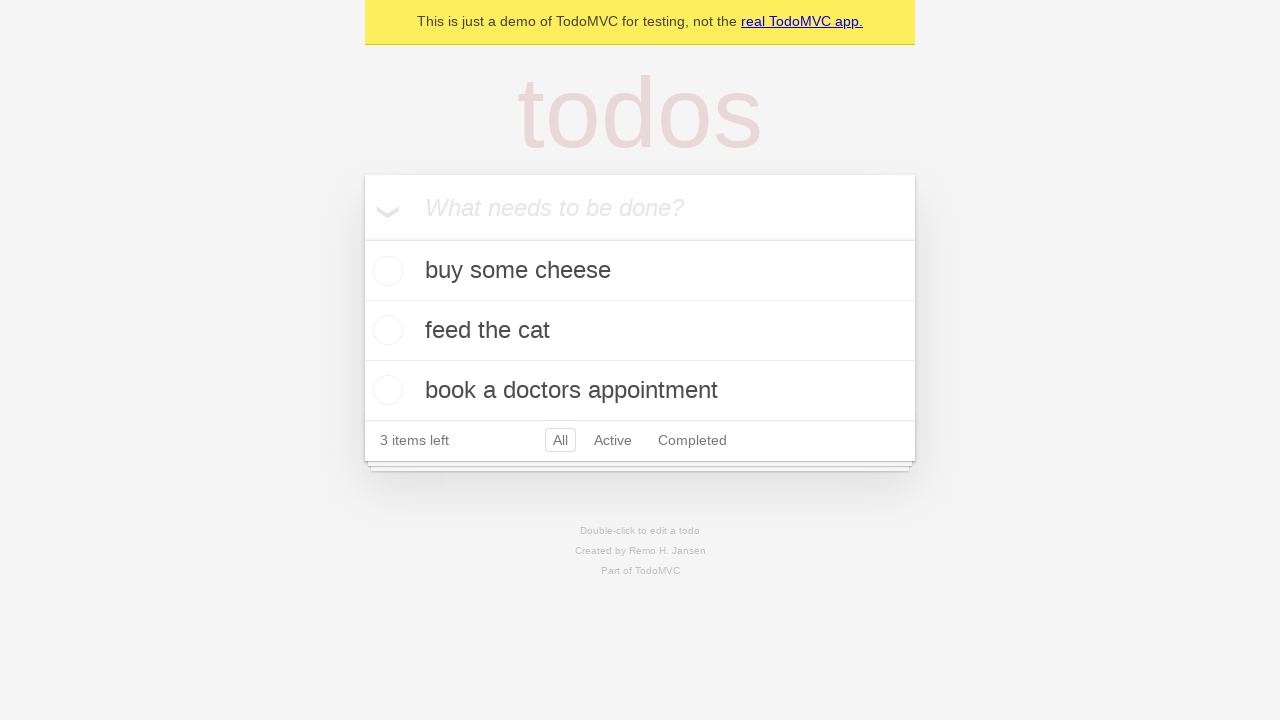

Checked the second todo item as completed at (385, 330) on .todo-list li .toggle >> nth=1
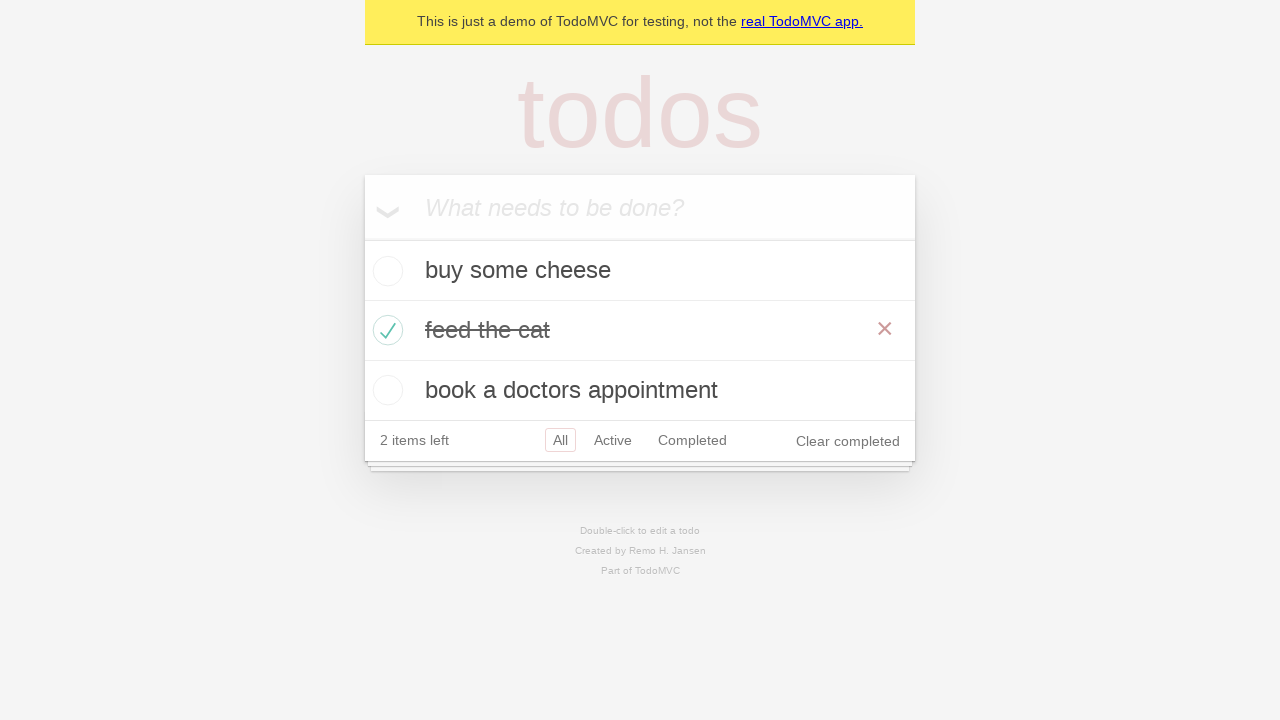

Clicked Active filter to display only active todos at (613, 440) on .filters >> text=Active
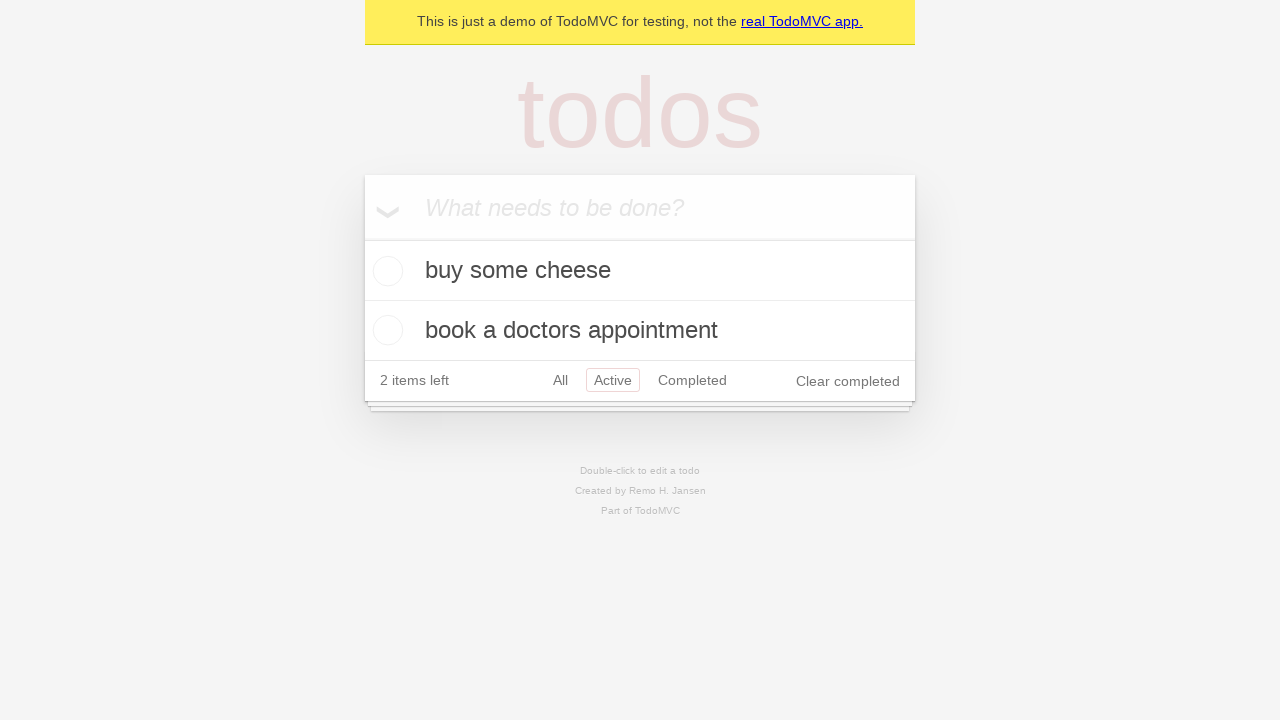

Clicked Completed filter to display only completed todos at (692, 380) on .filters >> text=Completed
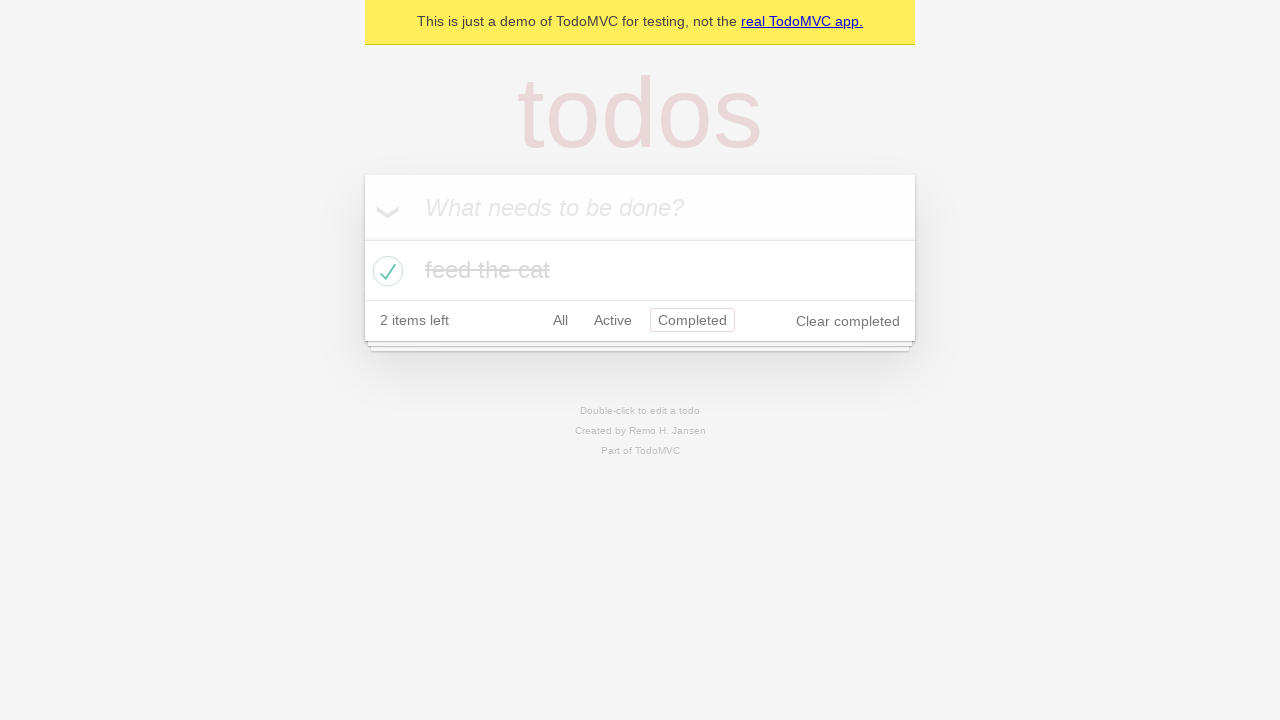

Clicked All filter to display all todo items at (560, 320) on .filters >> text=All
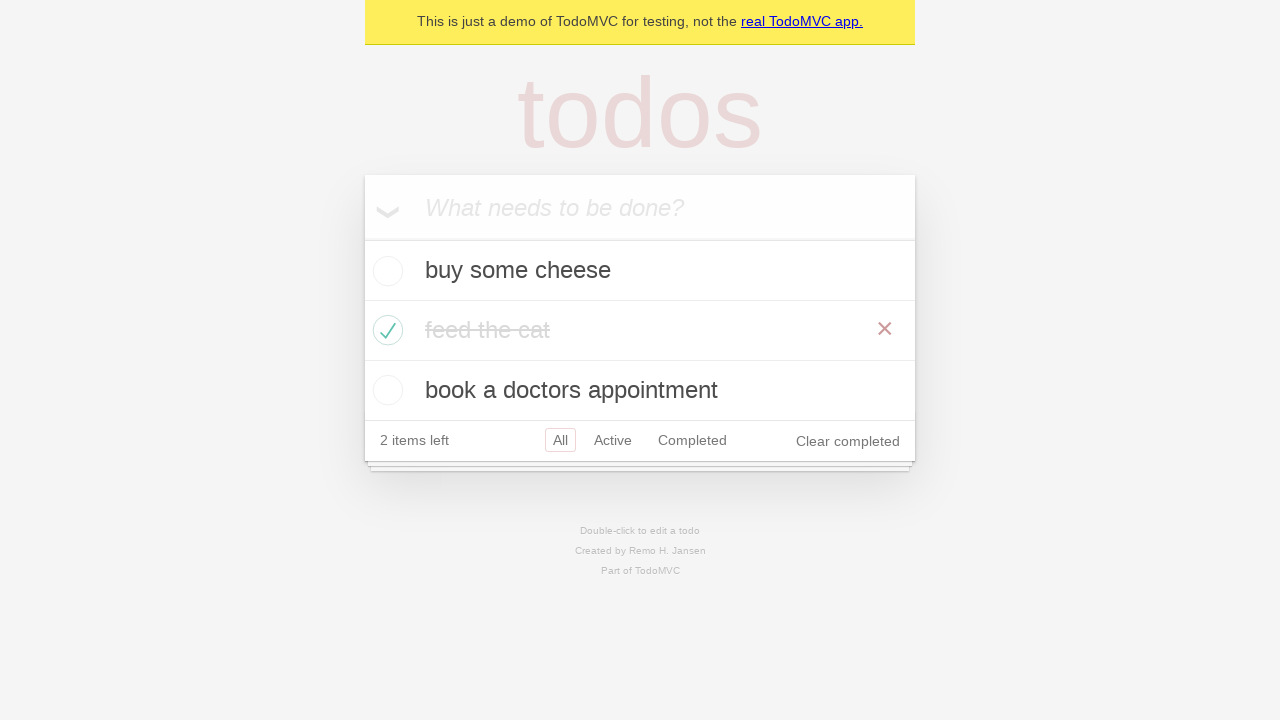

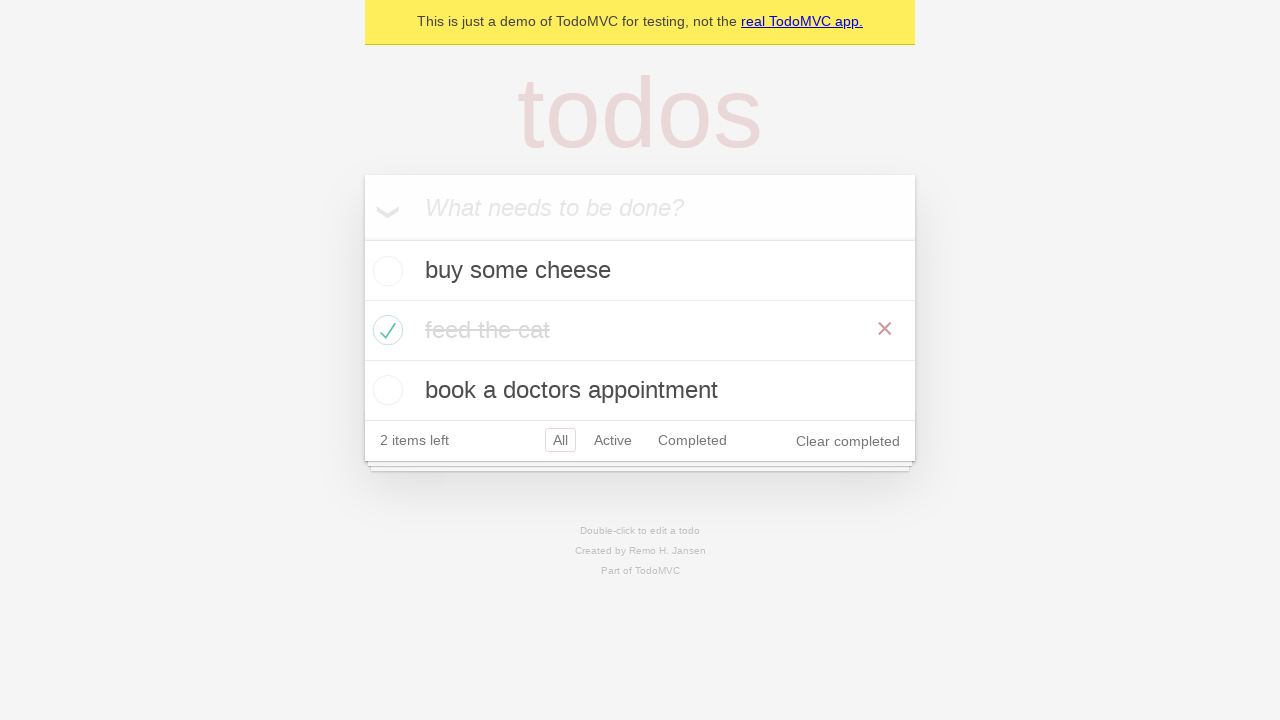